Tests displaying all todo items after filtering

Starting URL: https://demo.playwright.dev/todomvc

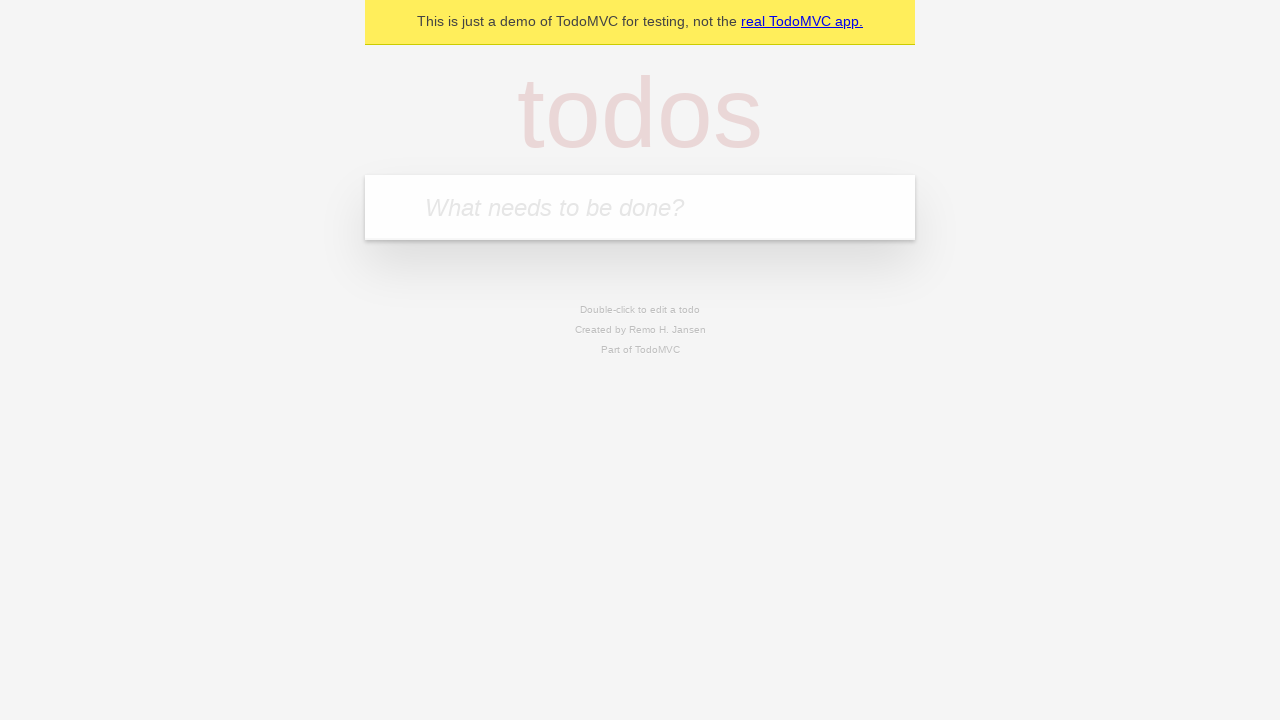

Filled todo input with 'buy some cheese' on internal:attr=[placeholder="What needs to be done?"i]
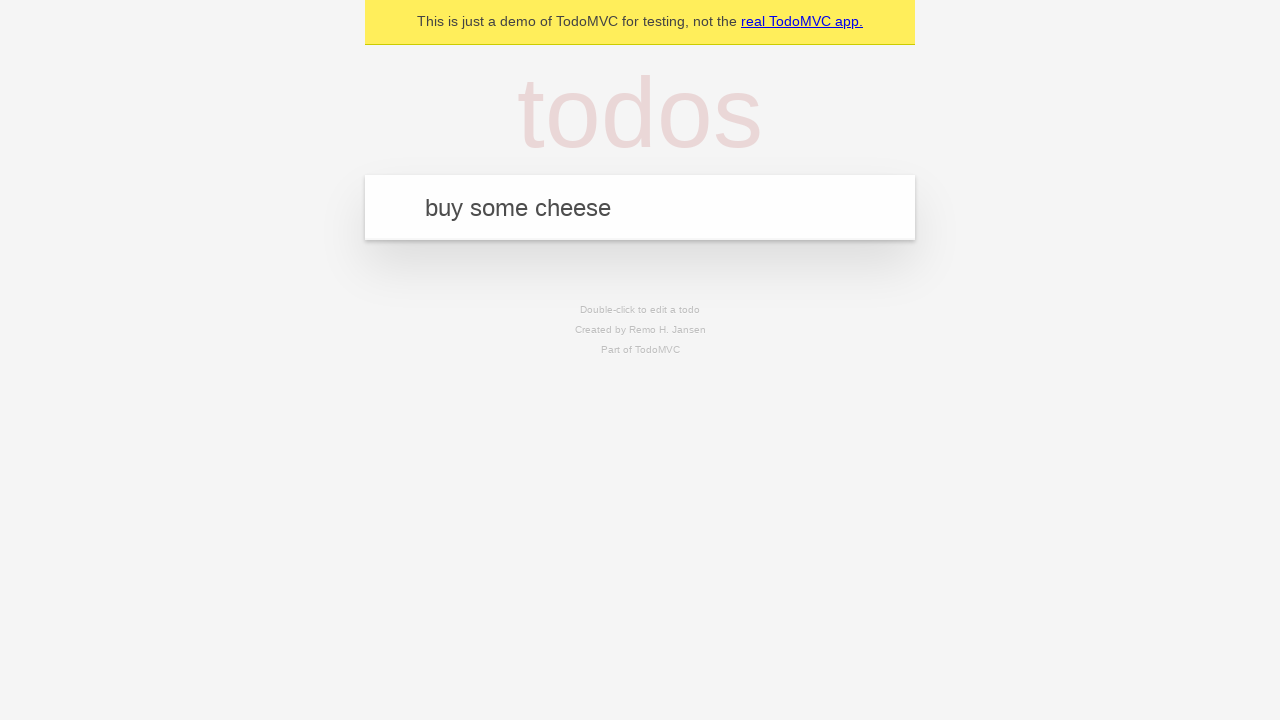

Pressed Enter to create todo 'buy some cheese' on internal:attr=[placeholder="What needs to be done?"i]
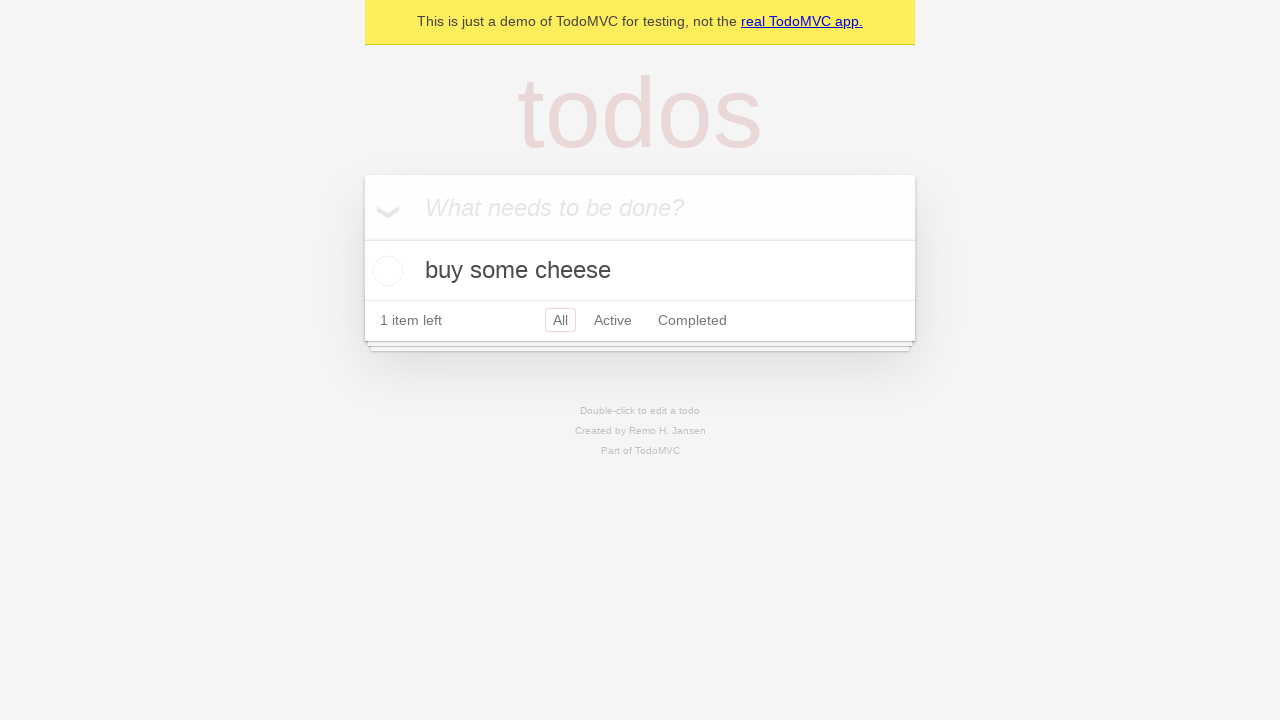

Filled todo input with 'feed the cat' on internal:attr=[placeholder="What needs to be done?"i]
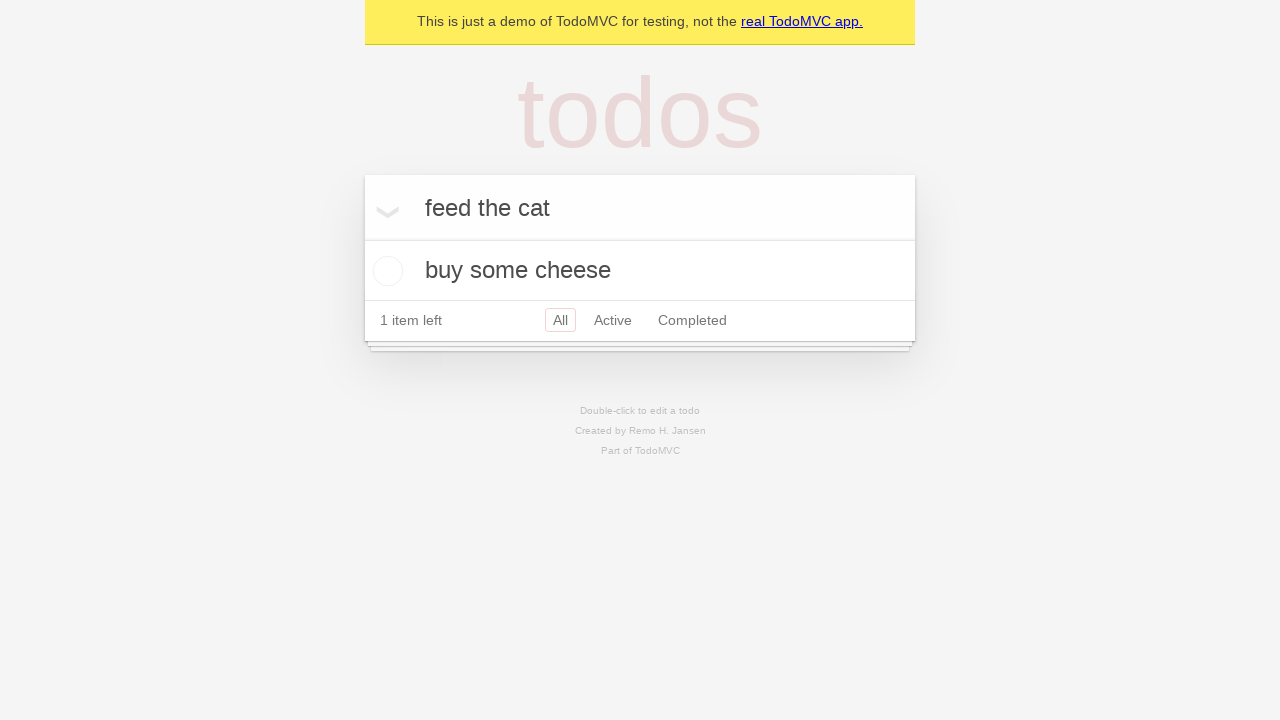

Pressed Enter to create todo 'feed the cat' on internal:attr=[placeholder="What needs to be done?"i]
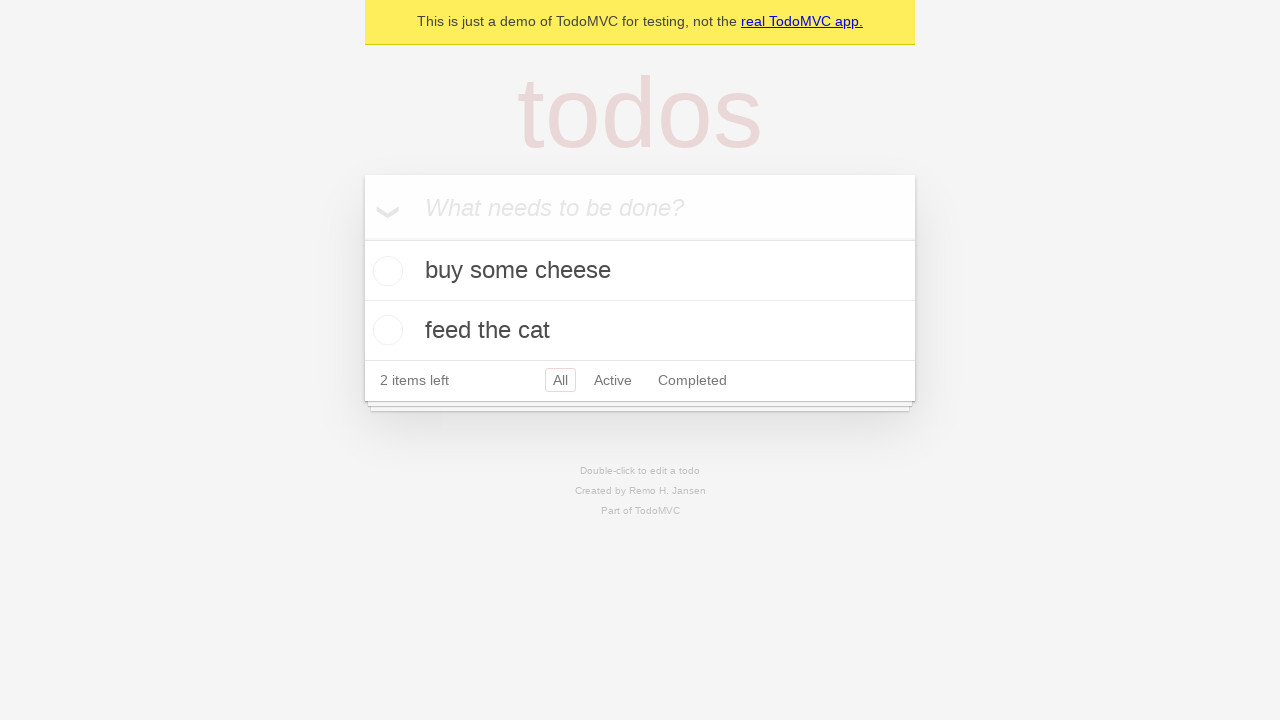

Filled todo input with 'book a doctors appointment' on internal:attr=[placeholder="What needs to be done?"i]
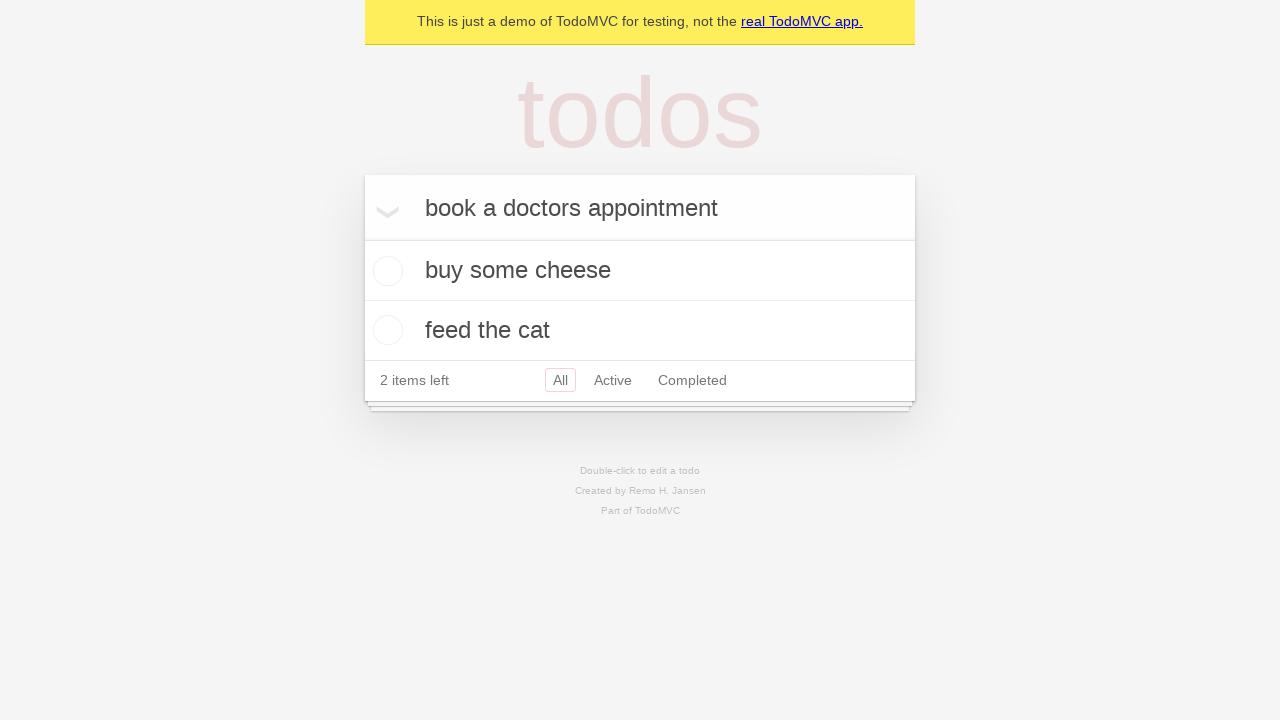

Pressed Enter to create todo 'book a doctors appointment' on internal:attr=[placeholder="What needs to be done?"i]
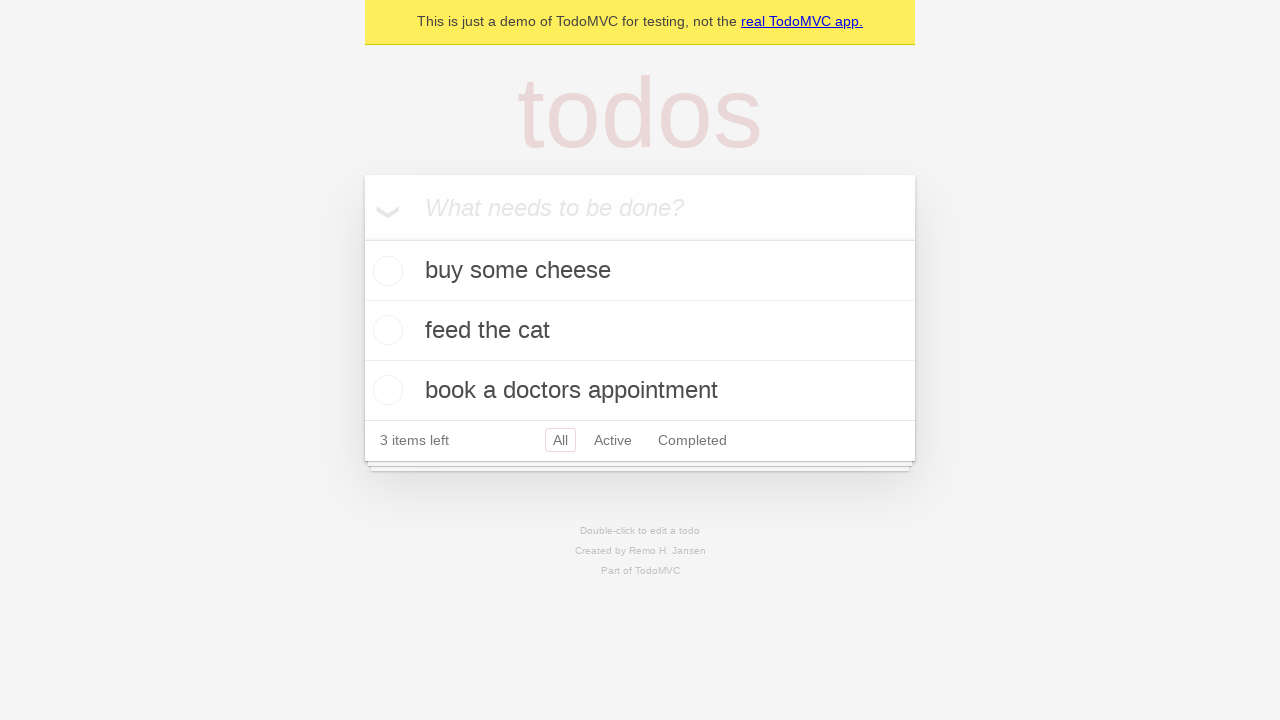

Waited for third todo item to appear
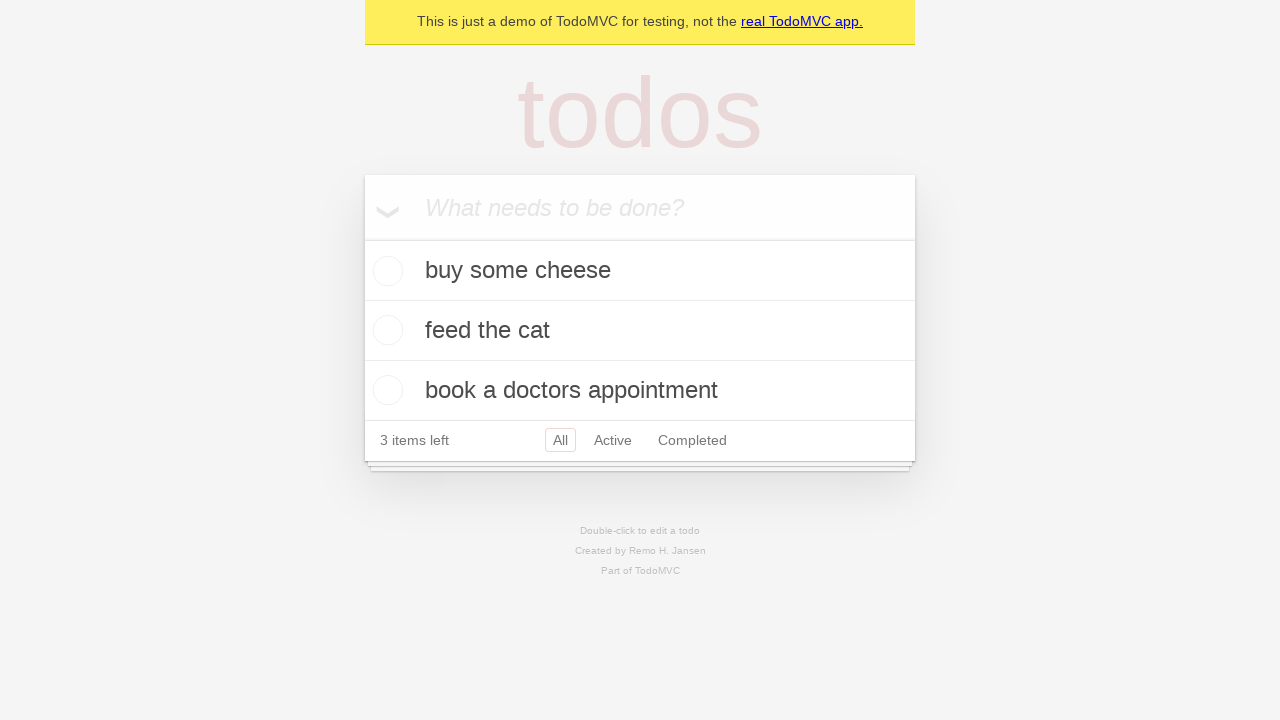

Checked the second todo item as completed at (385, 330) on internal:testid=[data-testid="todo-item"s] >> nth=1 >> internal:role=checkbox
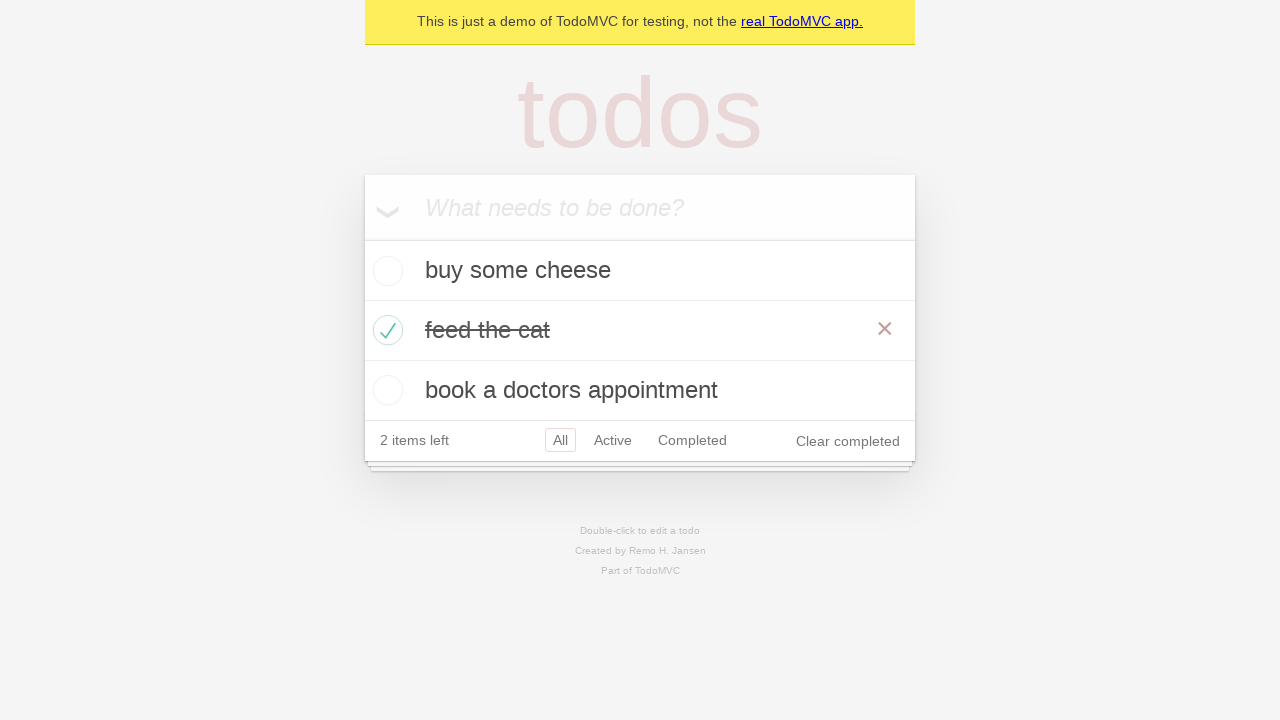

Clicked on 'Active' filter to display only active items at (613, 440) on internal:role=link[name="Active"i]
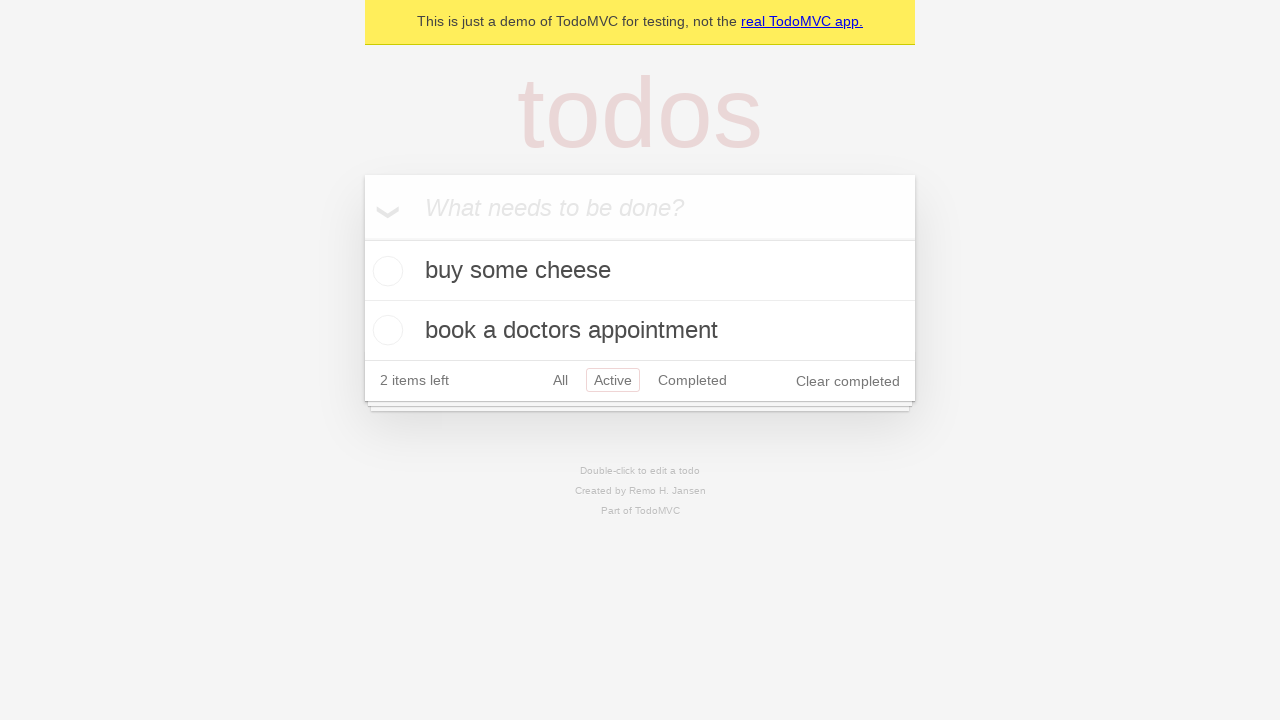

Clicked on 'Completed' filter to display only completed items at (692, 380) on internal:role=link[name="Completed"i]
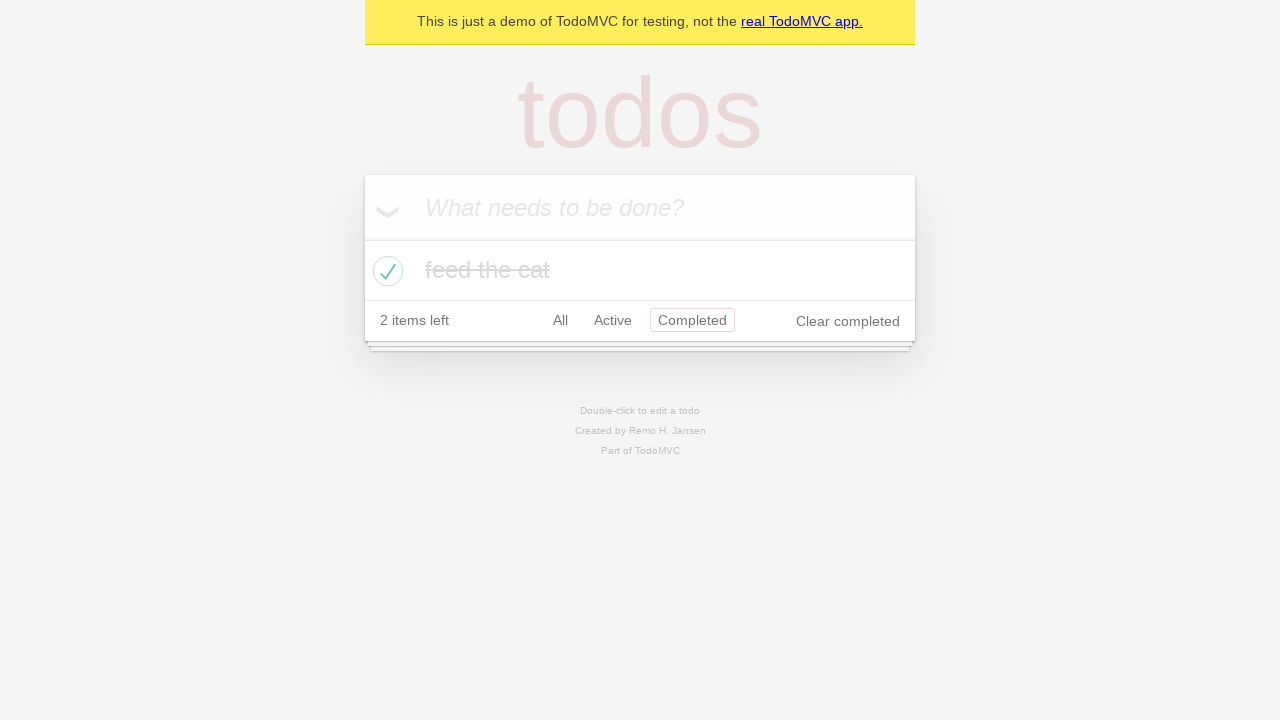

Clicked on 'All' filter to display all todo items at (560, 320) on internal:role=link[name="All"i]
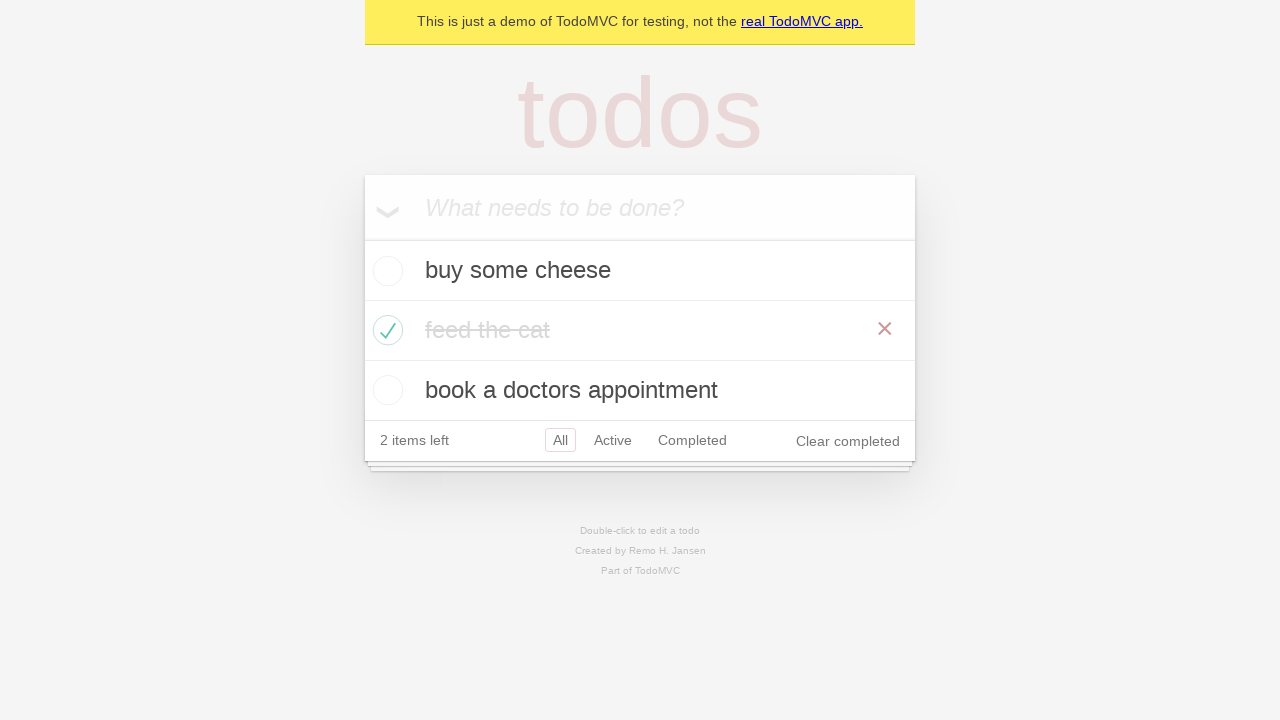

Waited 300ms for all items to render
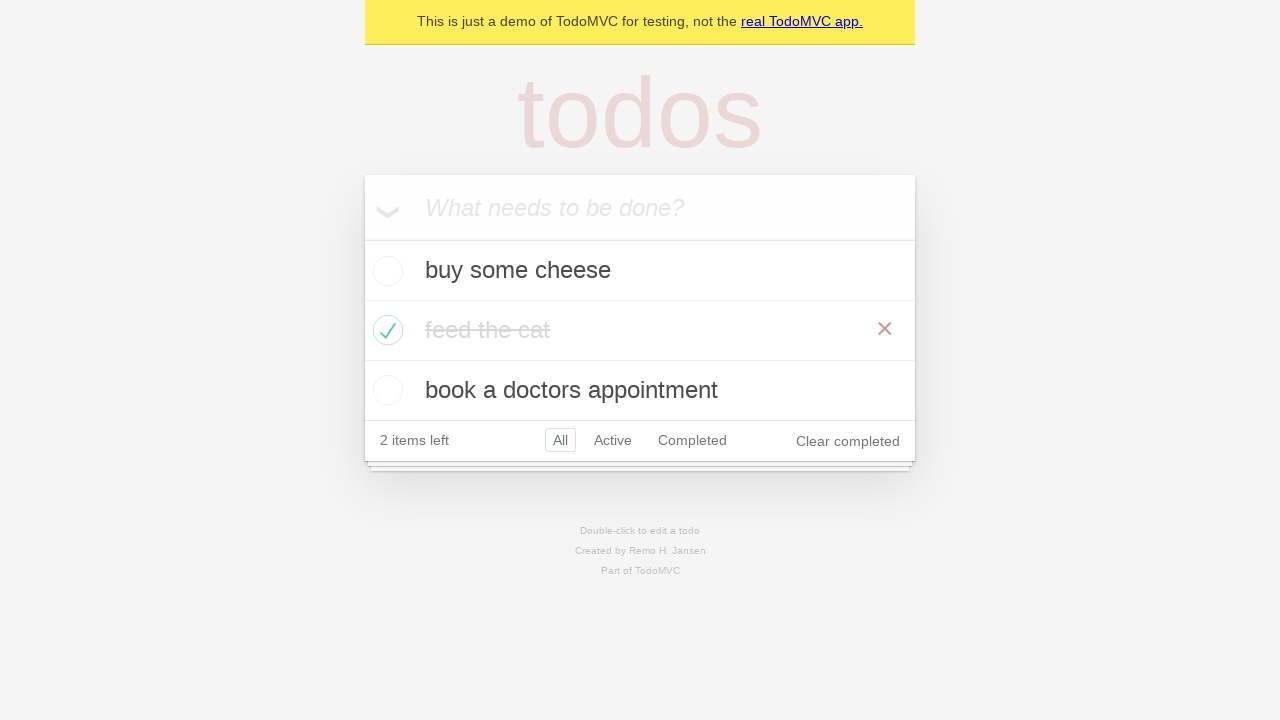

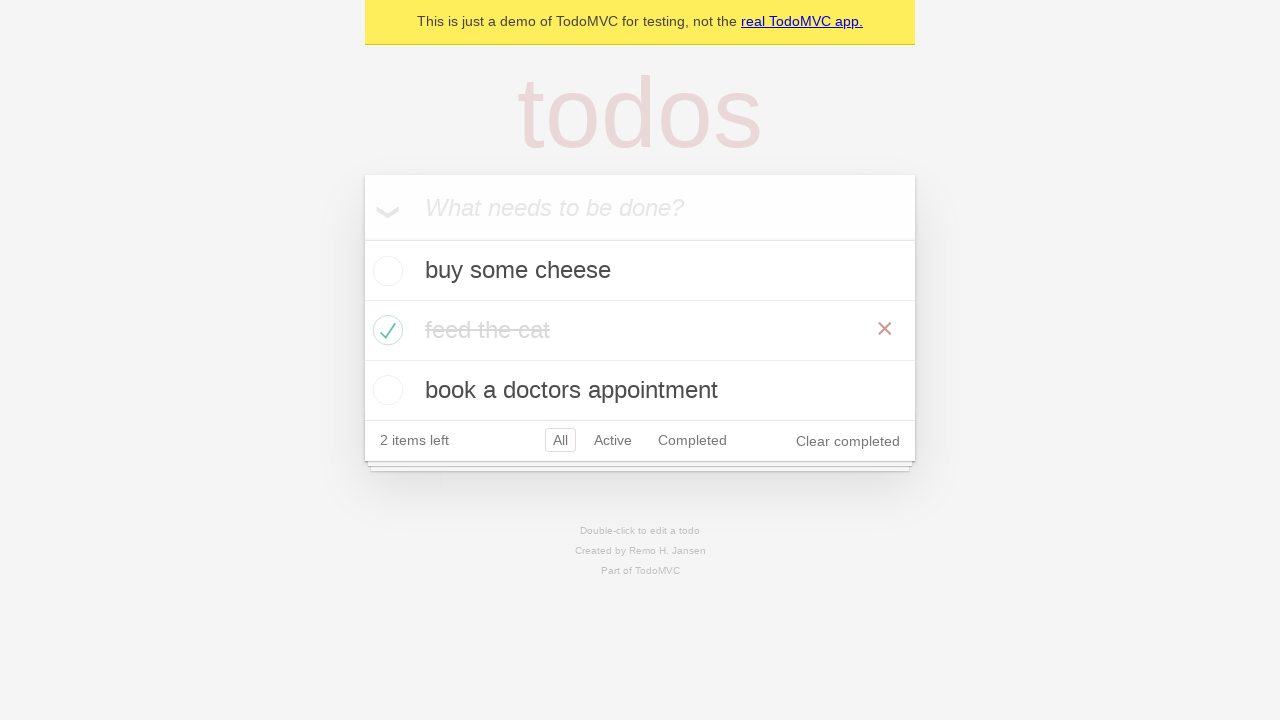